Tests the Actions API by hovering over a button element and clicking it to trigger a tooltip, then verifies the tooltip appeared by checking the aria-describedby attribute

Starting URL: https://demoqa.com/tool-tips

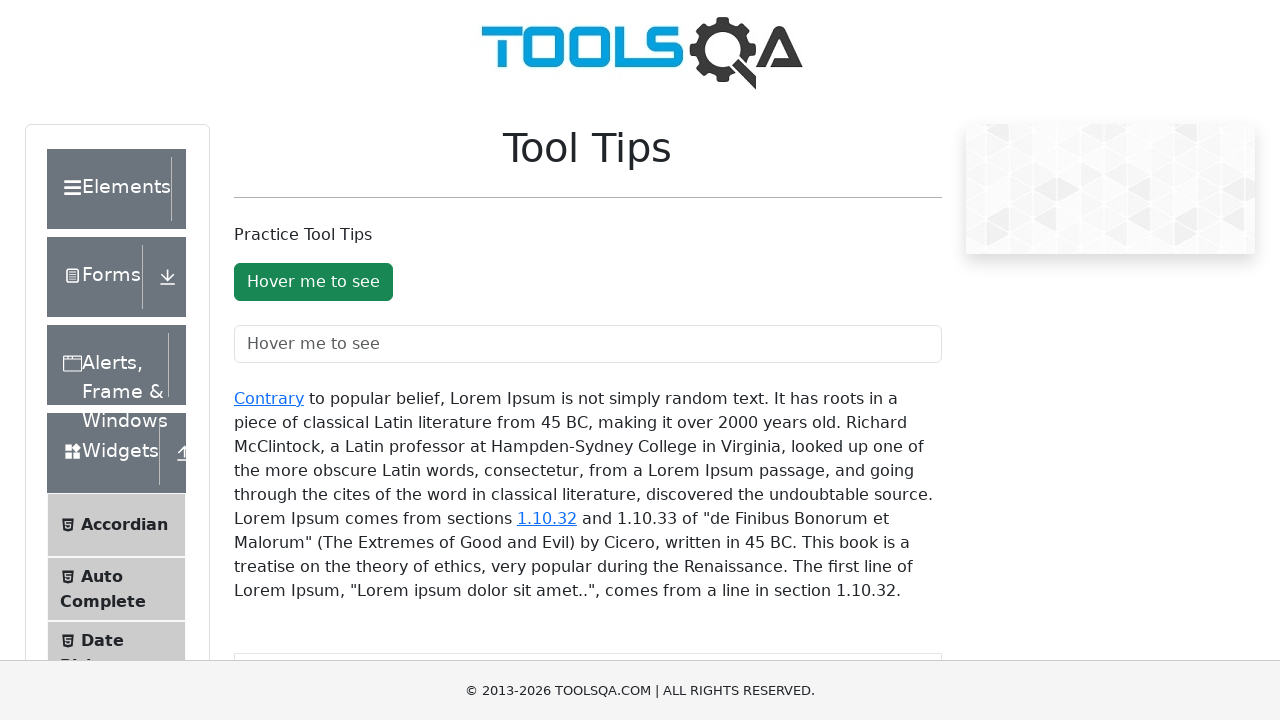

Hovered over the tooltip button element at (313, 282) on #toolTipButton
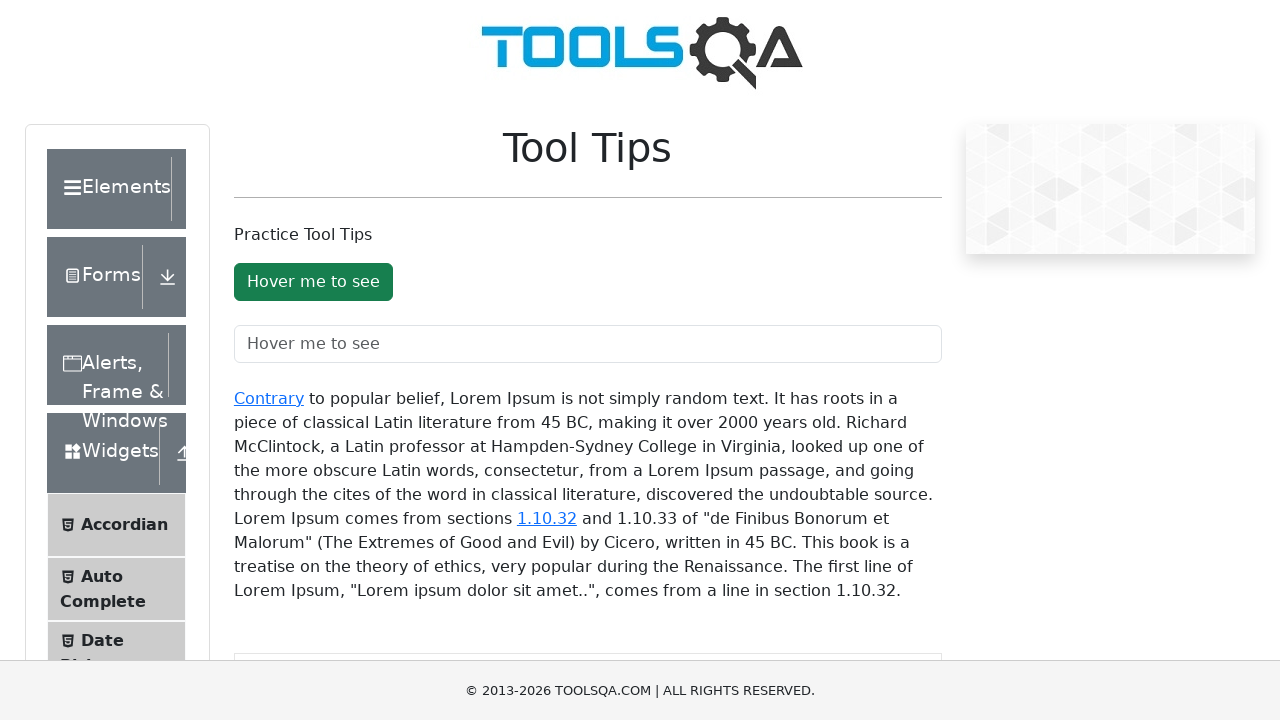

Clicked the tooltip button to trigger tooltip at (313, 282) on #toolTipButton
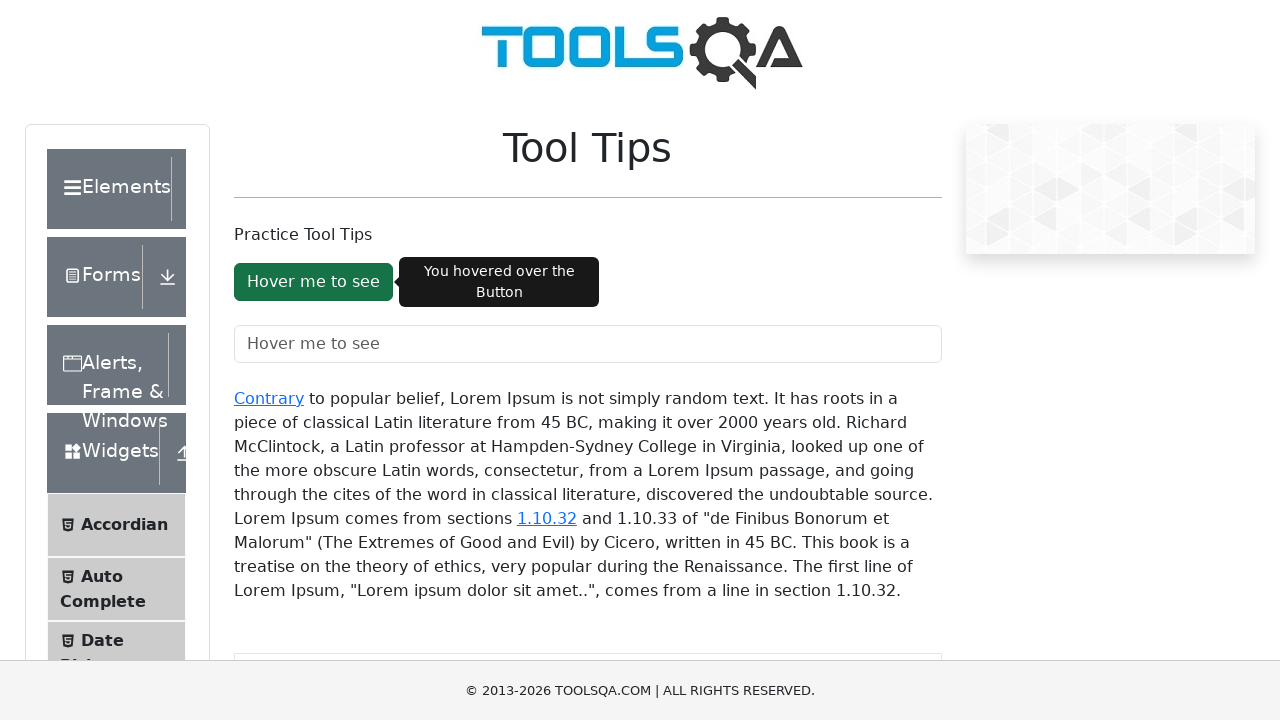

Verified tooltip appeared by confirming aria-describedby attribute is present
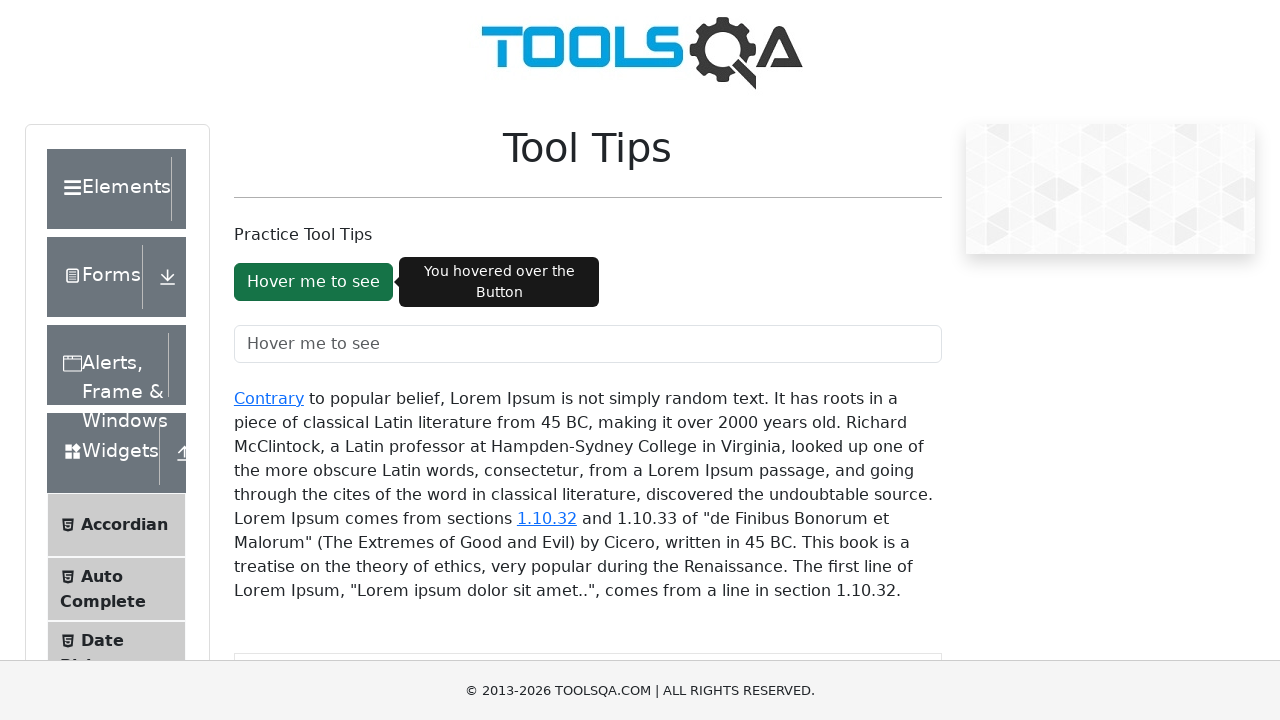

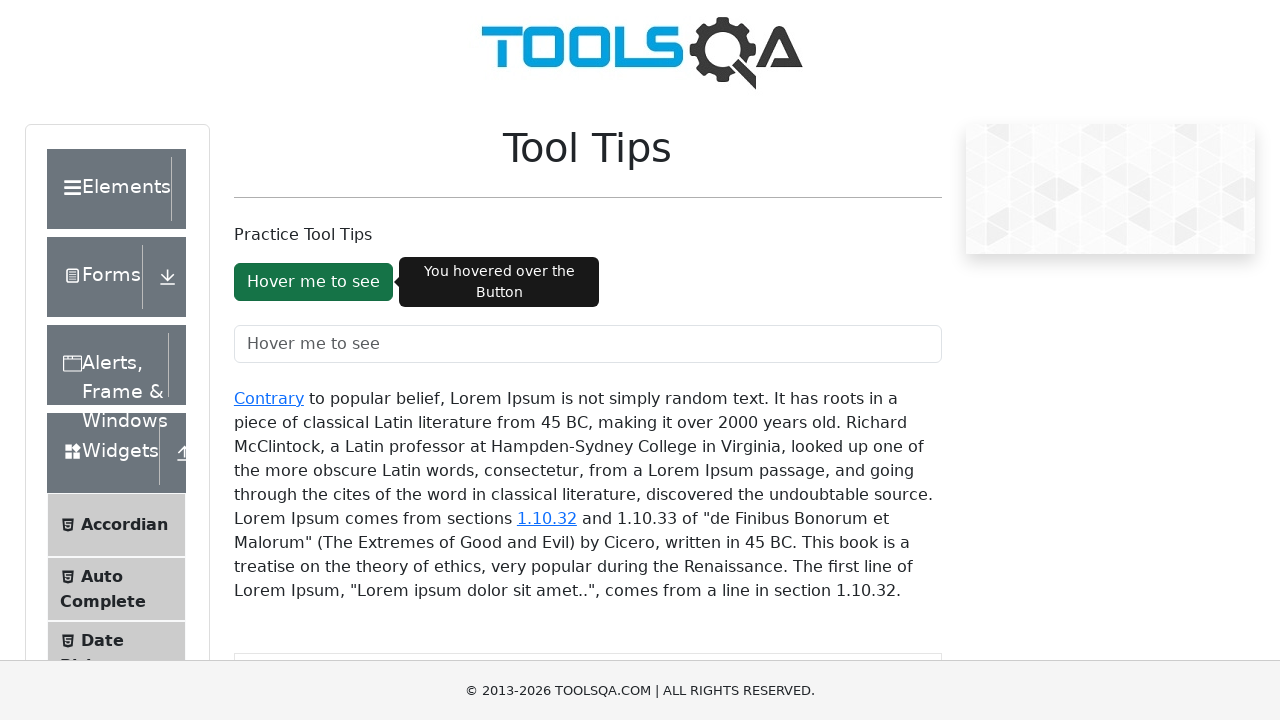